Tests a registration form by filling in first name, last name, and email fields, then submitting and verifying a success message is displayed.

Starting URL: http://suninjuly.github.io/registration1.html

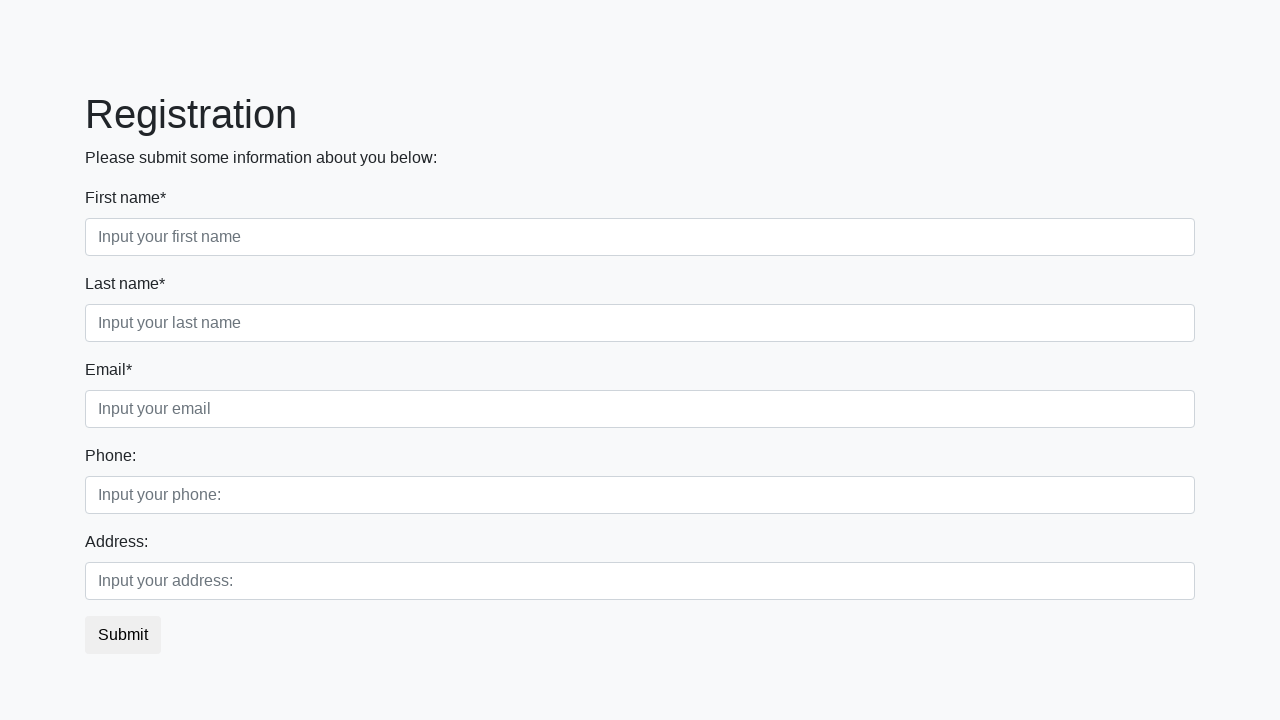

Filled first name field with 'Alexandro' on input.form-control.first[required]
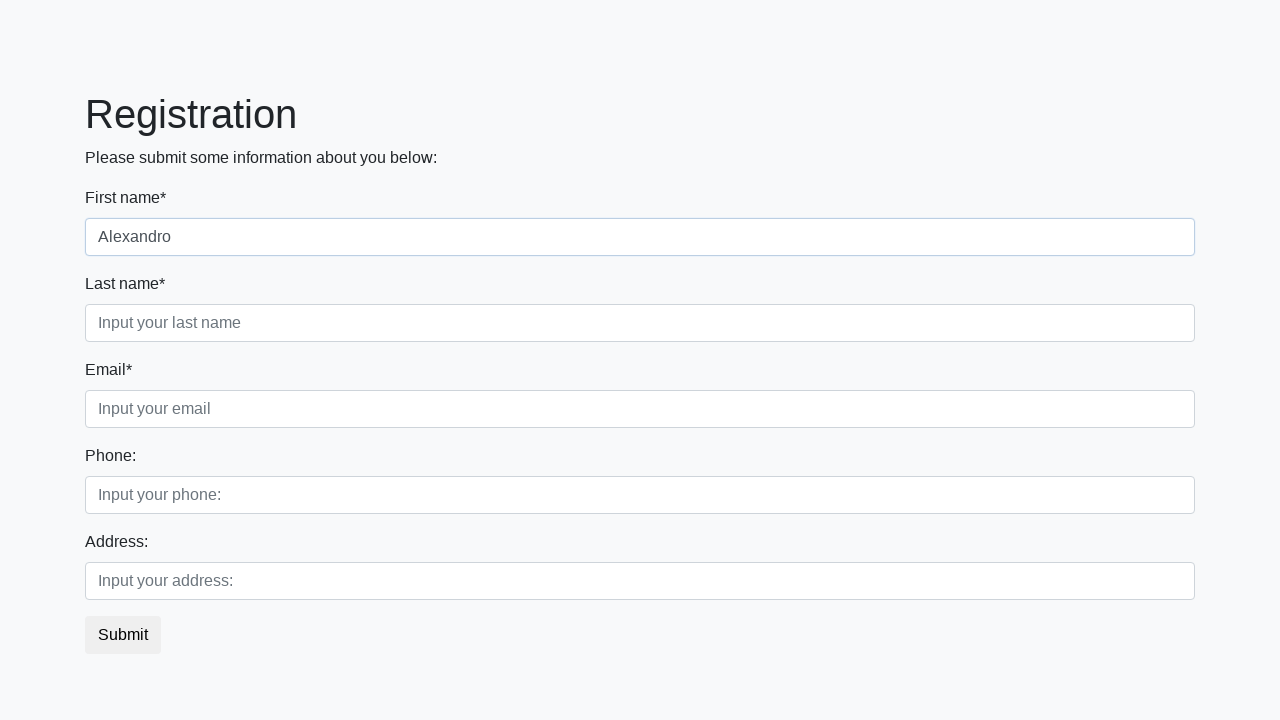

Filled last name field with 'Plaha' on input.form-control.second[required]
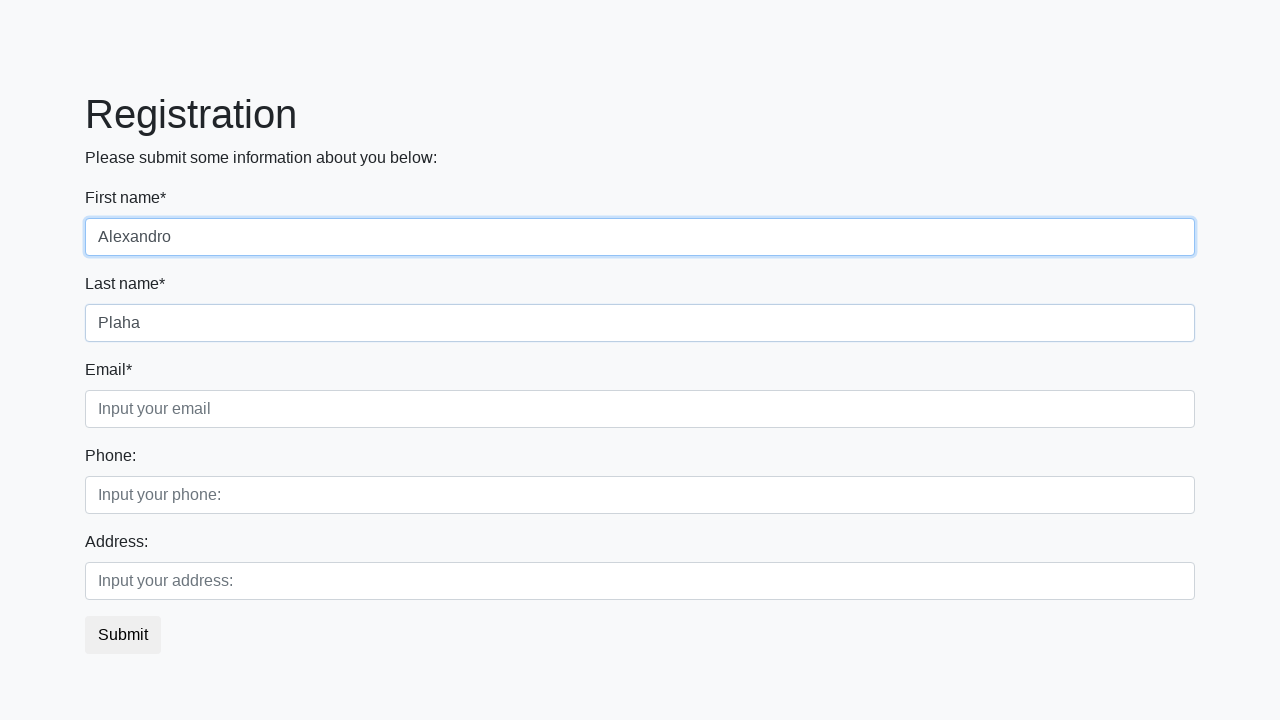

Filled email field with '123@mail.ru' on input.third
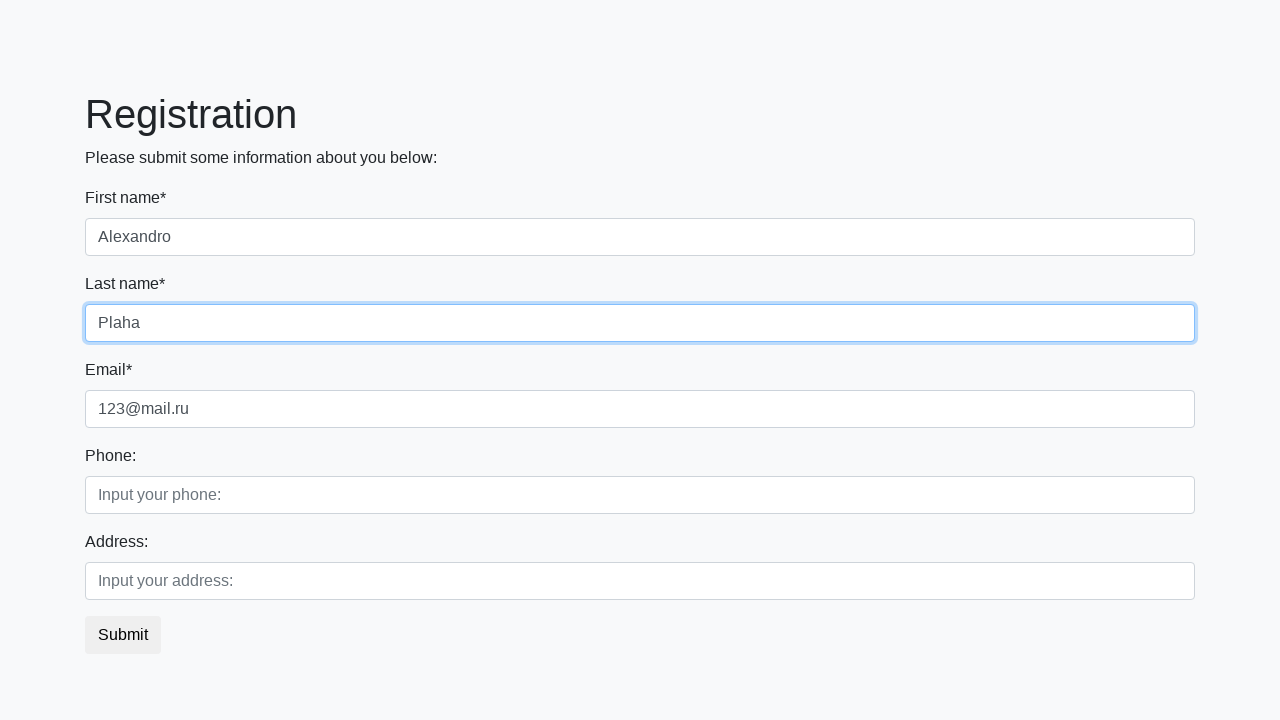

Clicked submit button at (123, 635) on button.btn
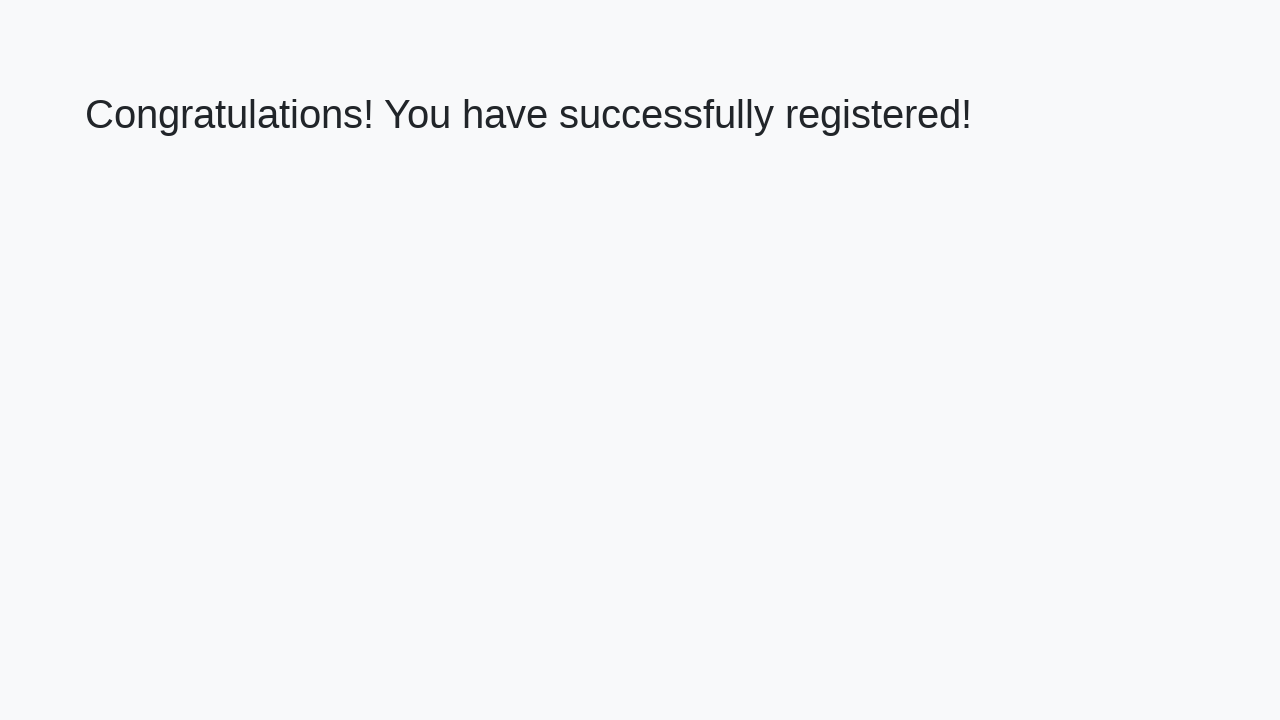

Success message heading loaded
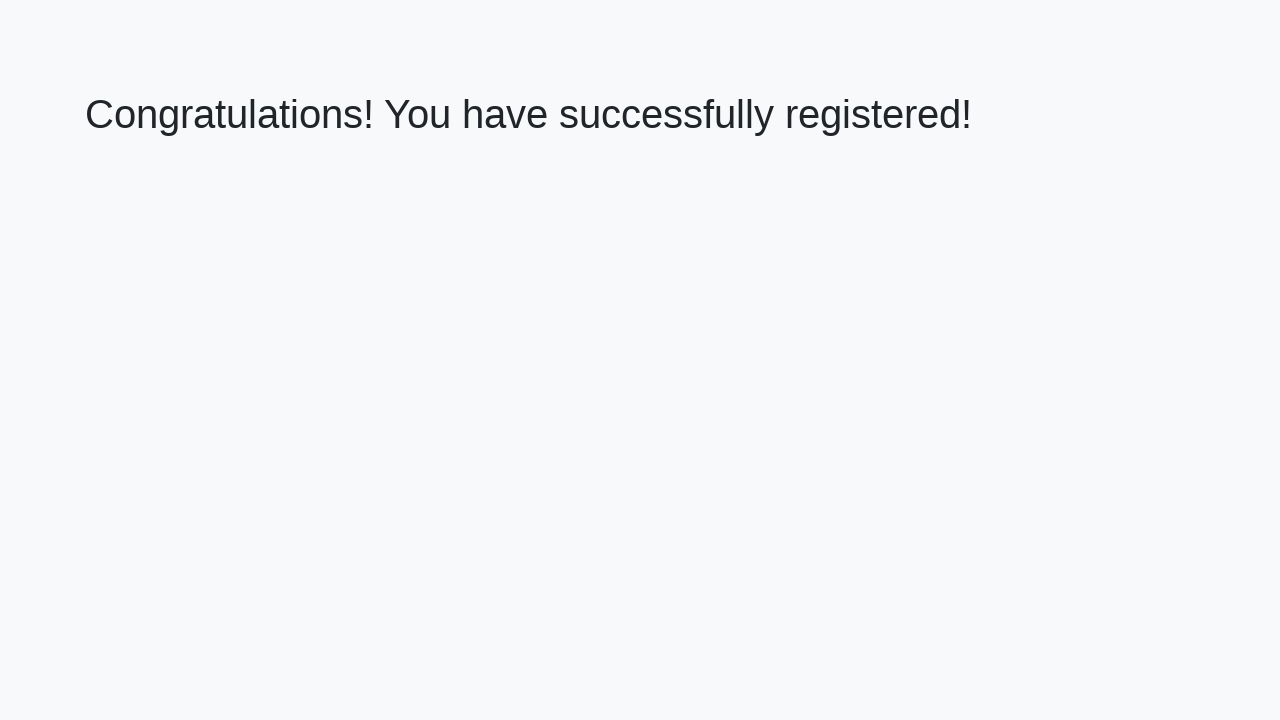

Retrieved success message text
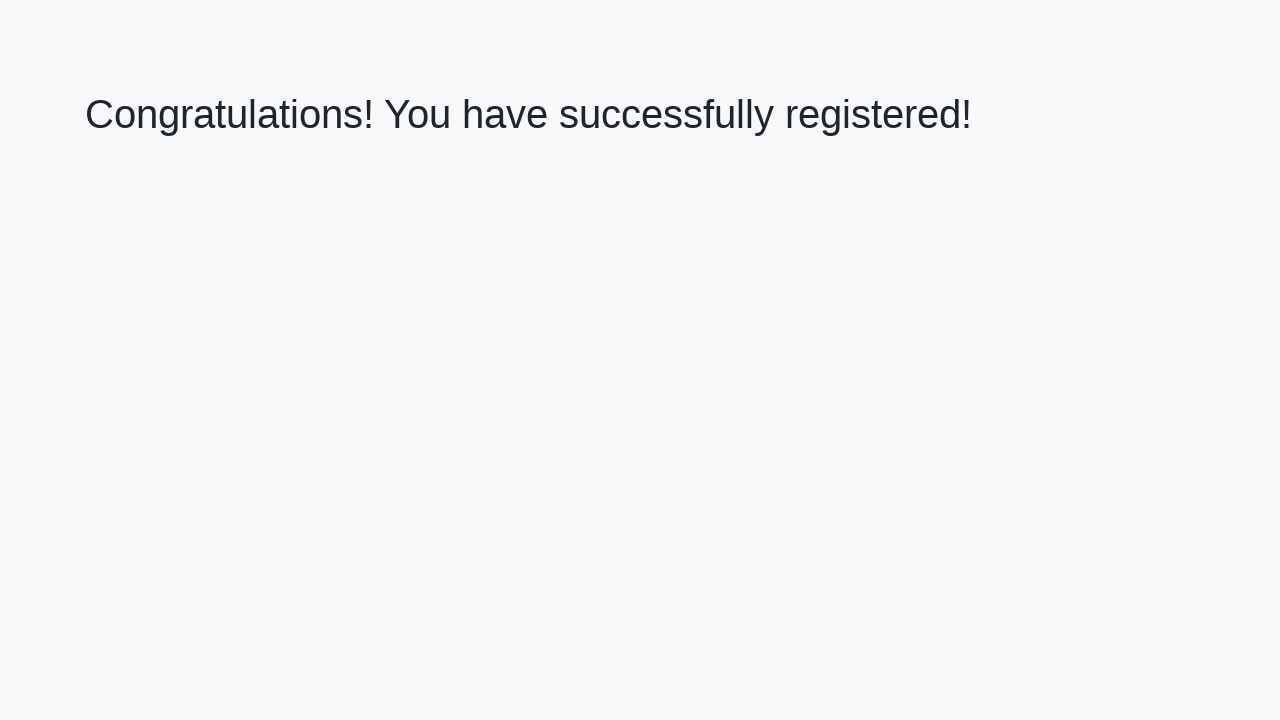

Verified success message: 'Congratulations! You have successfully registered!'
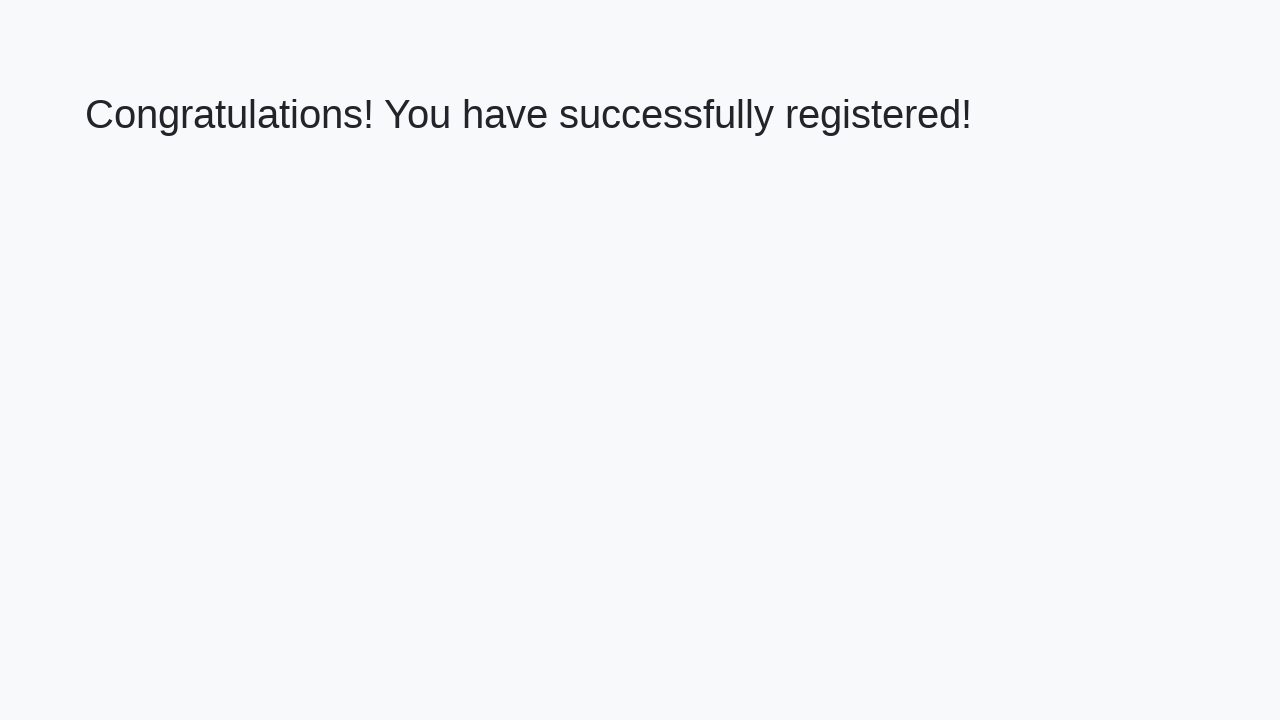

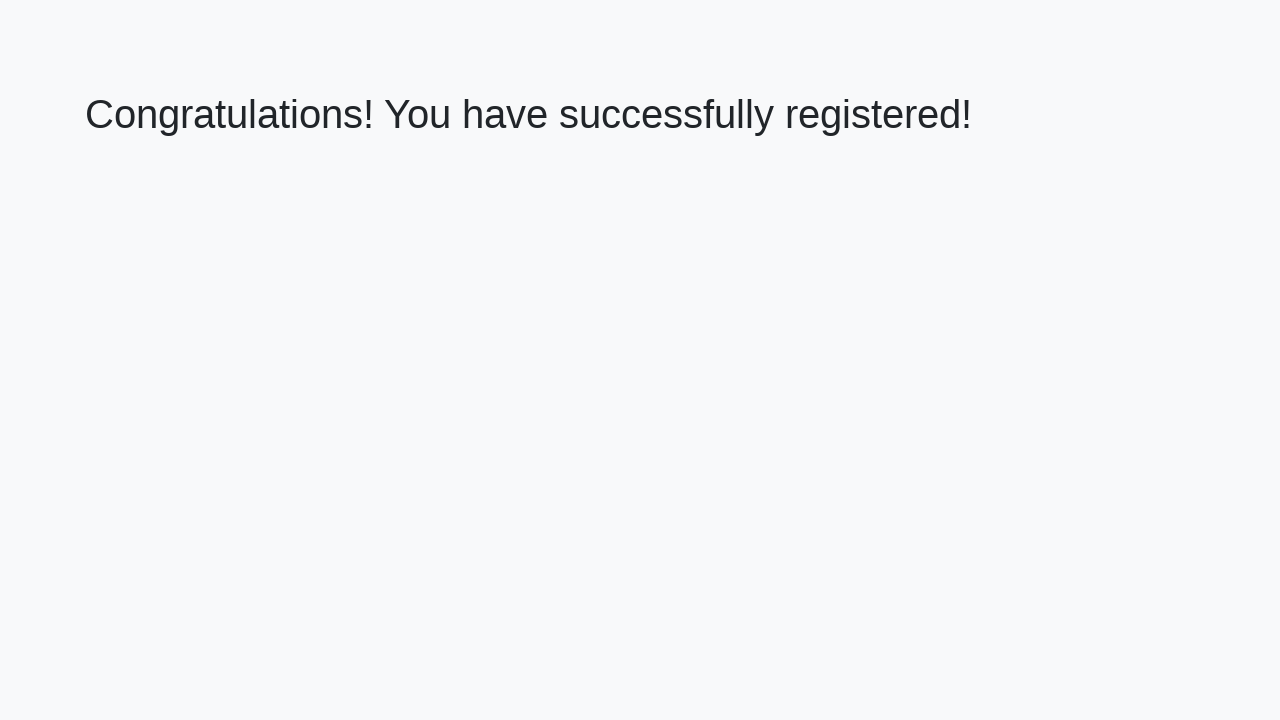